Tests JavaScript confirm dialog by clicking the second button and dismissing it, then verifying the result message doesn't contain "successfuly"

Starting URL: https://the-internet.herokuapp.com/javascript_alerts

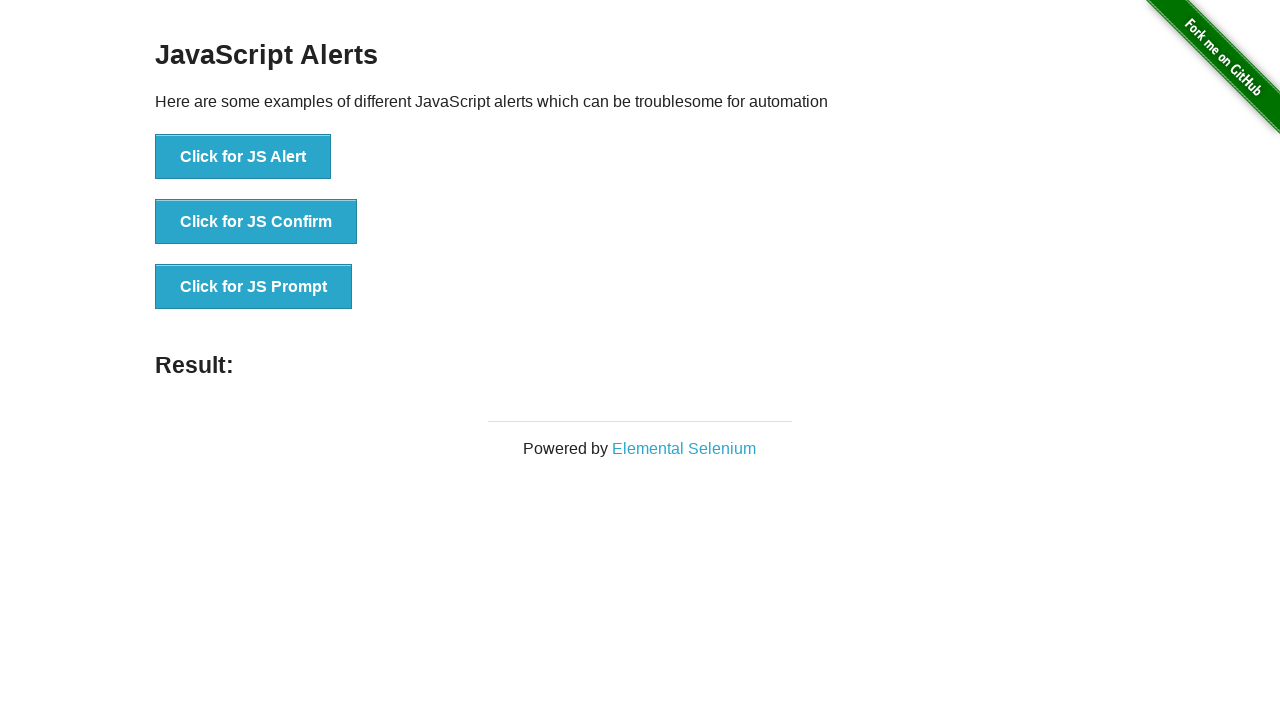

Clicked the JS Confirm button at (256, 222) on xpath=//button[text()='Click for JS Confirm']
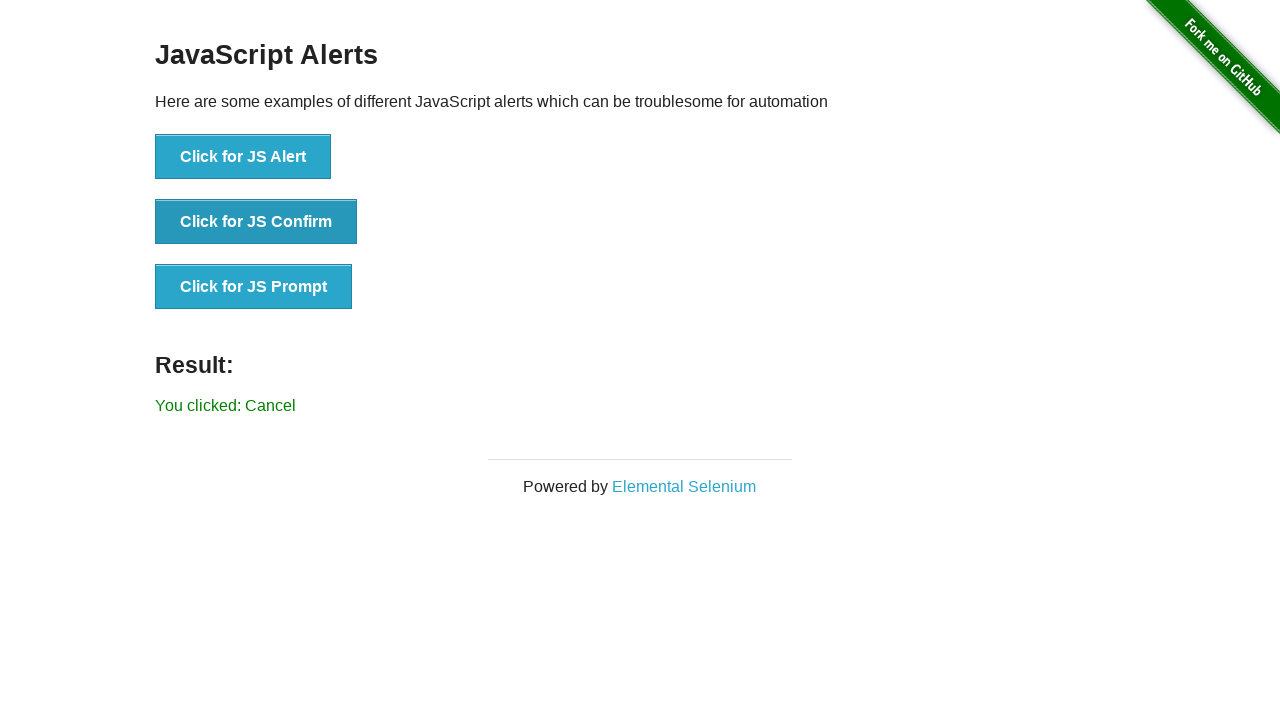

Set up dialog handler to dismiss confirm dialog
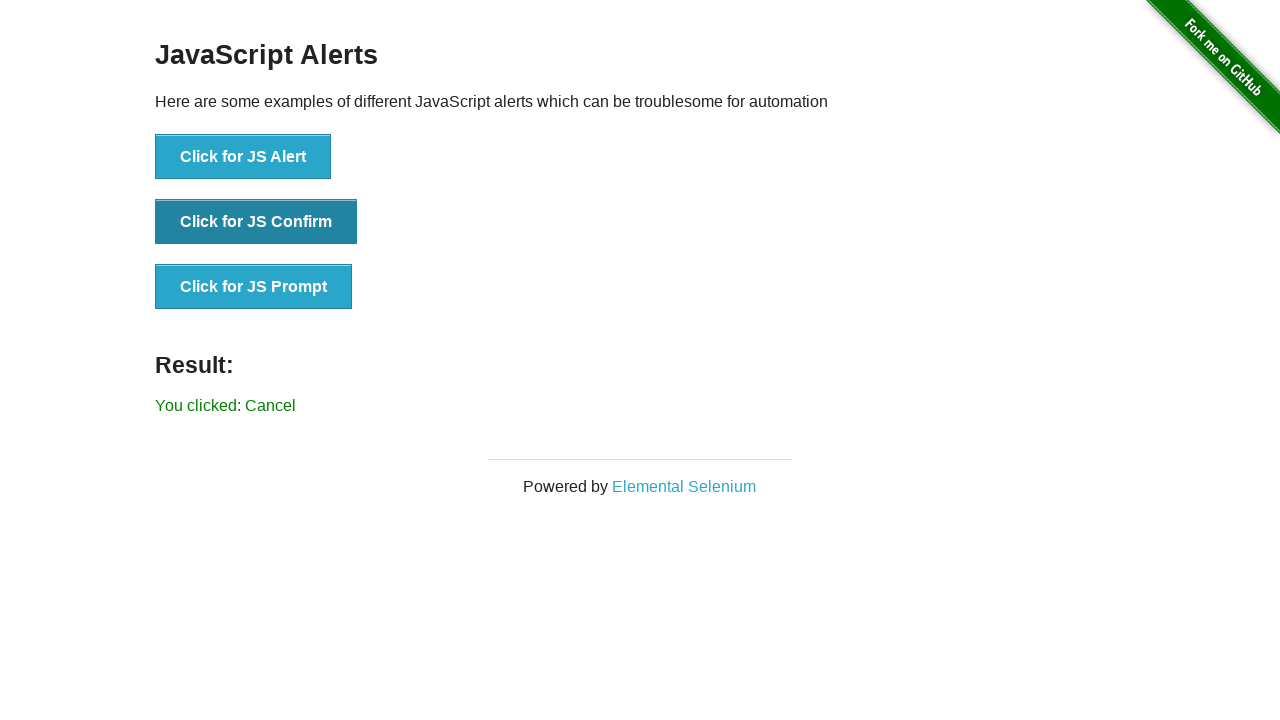

Clicked the JS Confirm button again to trigger and dismiss the dialog at (256, 222) on xpath=//button[text()='Click for JS Confirm']
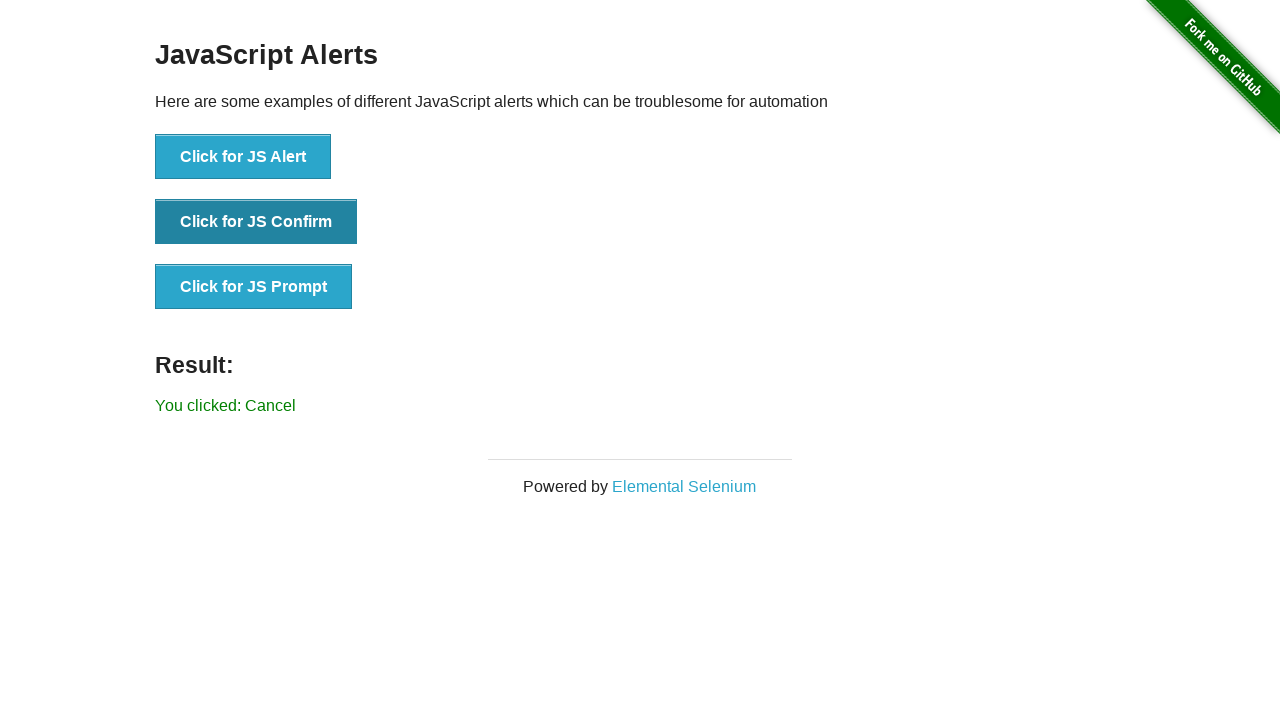

Located the result message element
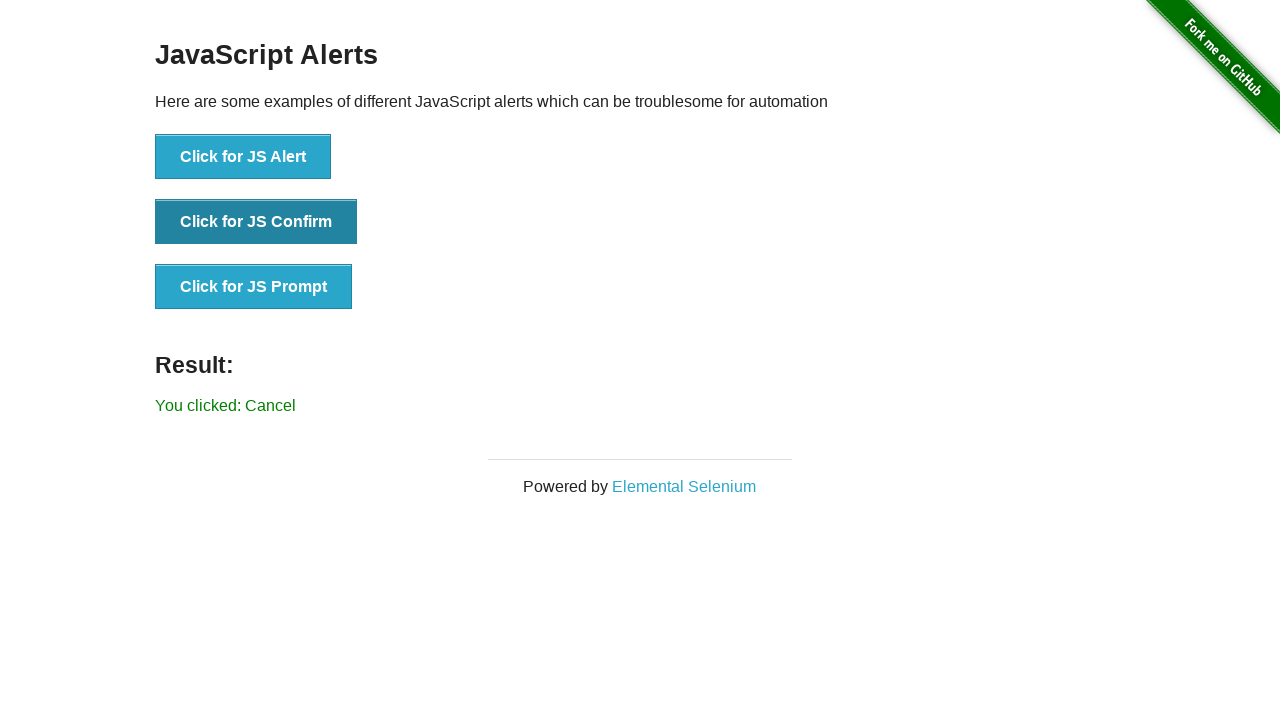

Verified that result message does not contain 'successfuly'
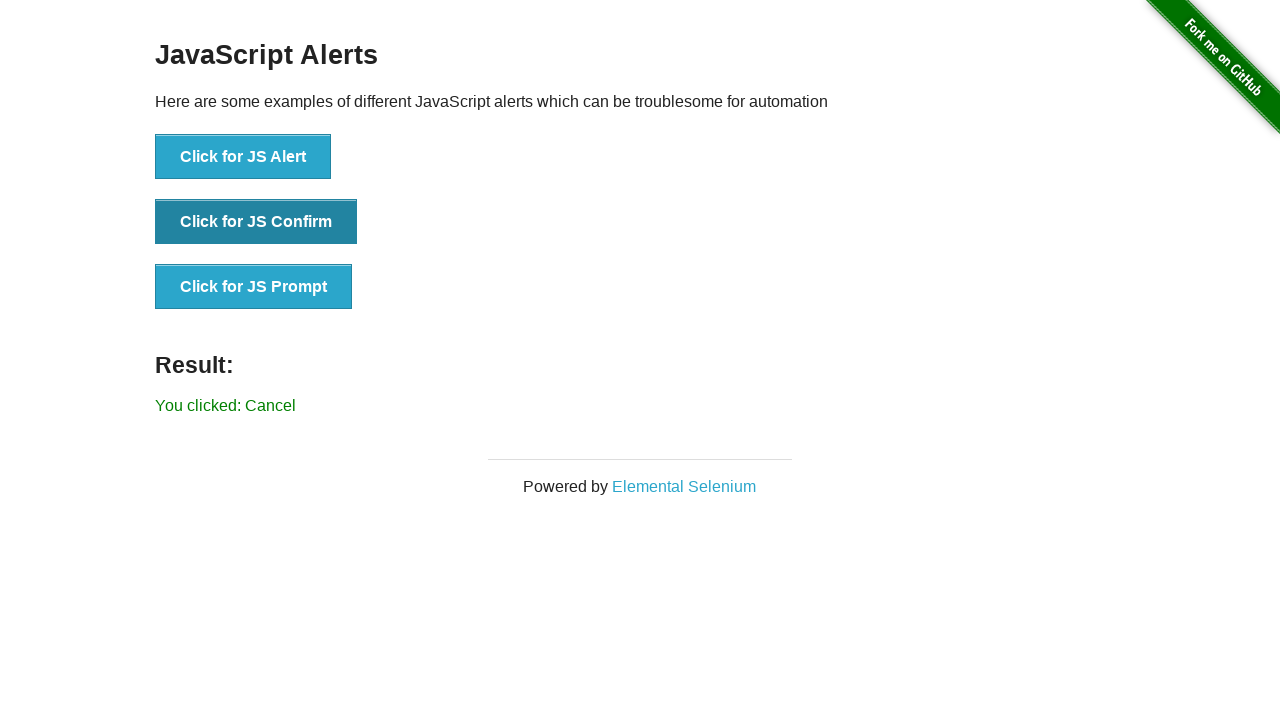

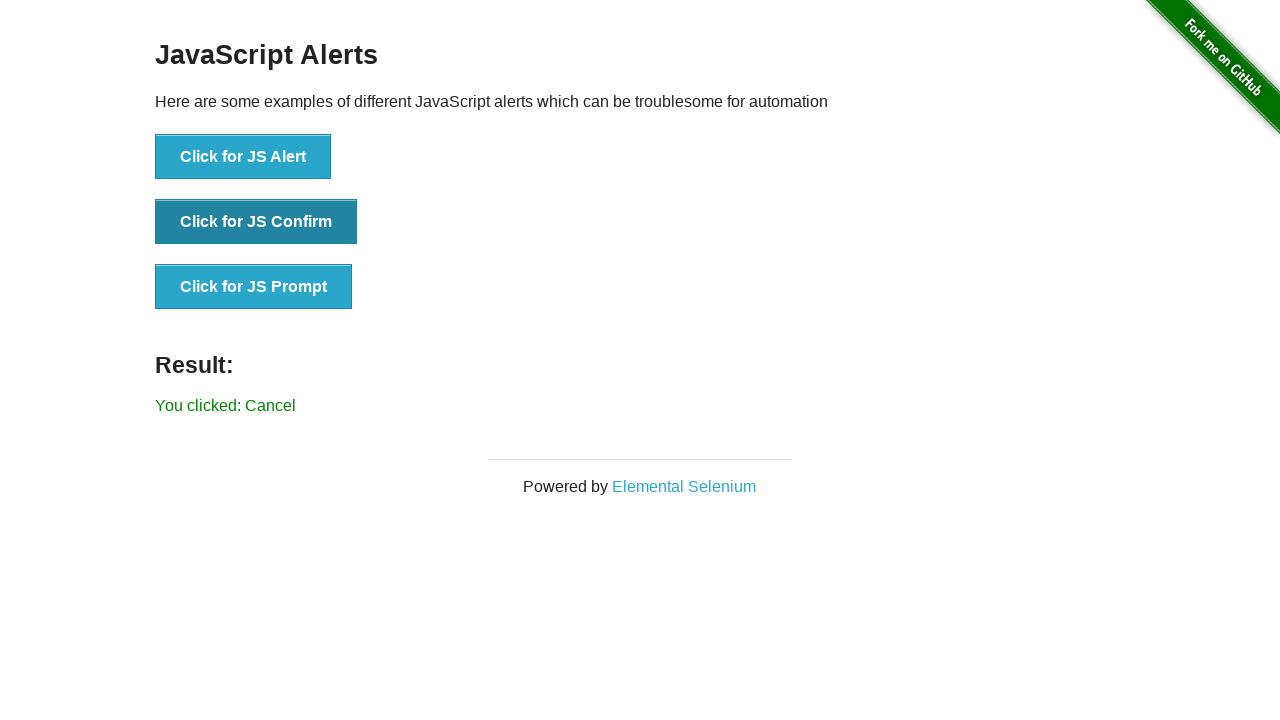